Tests accepting a JavaScript alert by clicking the first alert button, verifying the alert text, accepting it, and verifying the result message.

Starting URL: http://the-internet.herokuapp.com/javascript_alerts

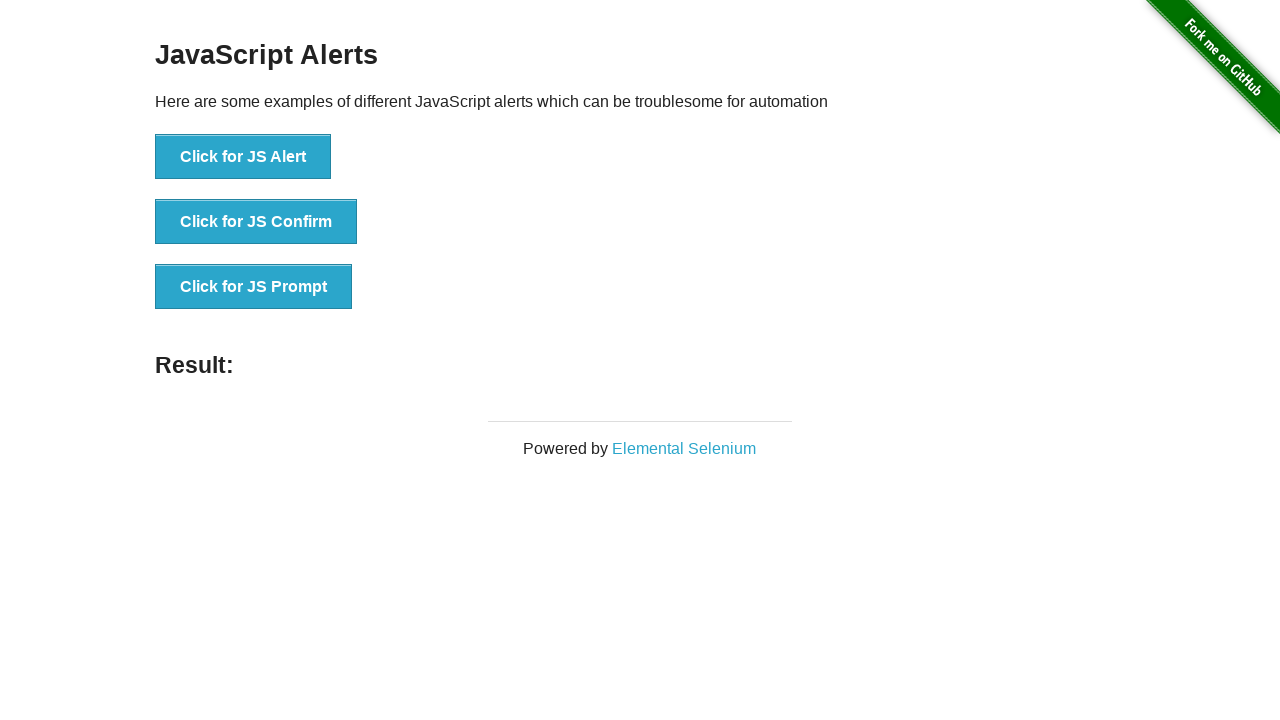

Clicked the first alert button at (243, 157) on xpath=//button[@onclick='jsAlert()']
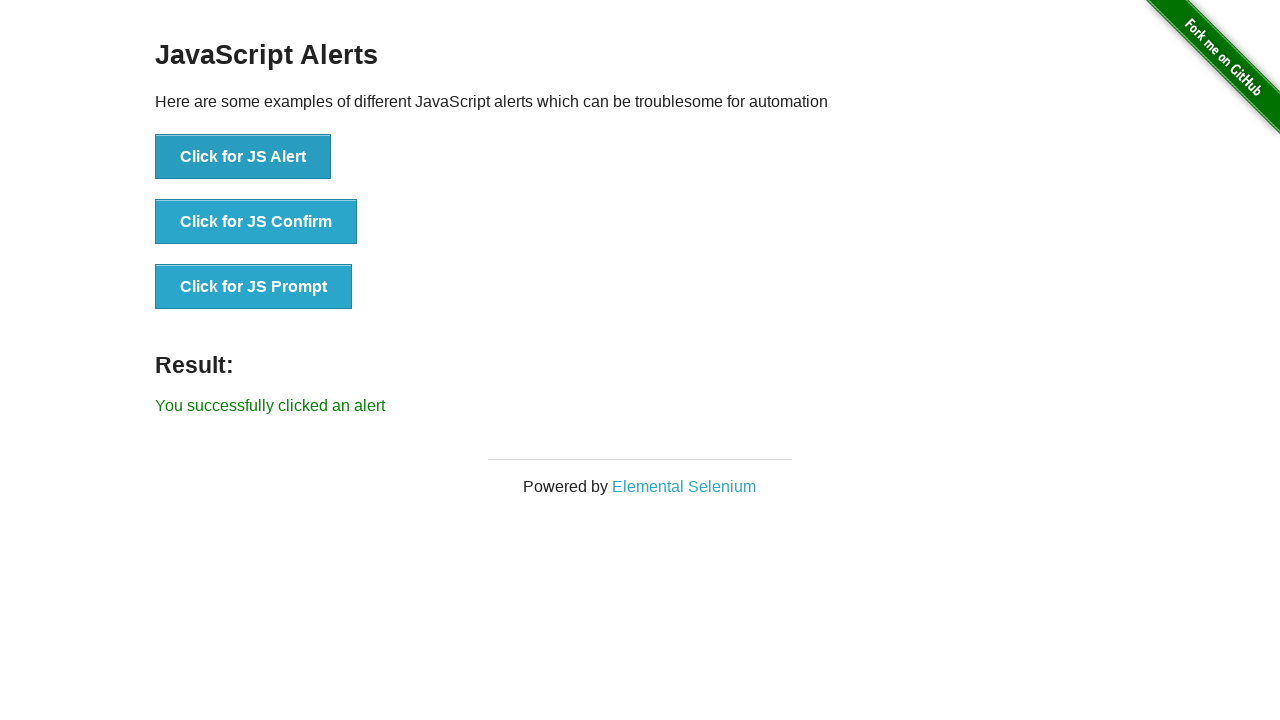

Set up dialog handler to accept JavaScript alert
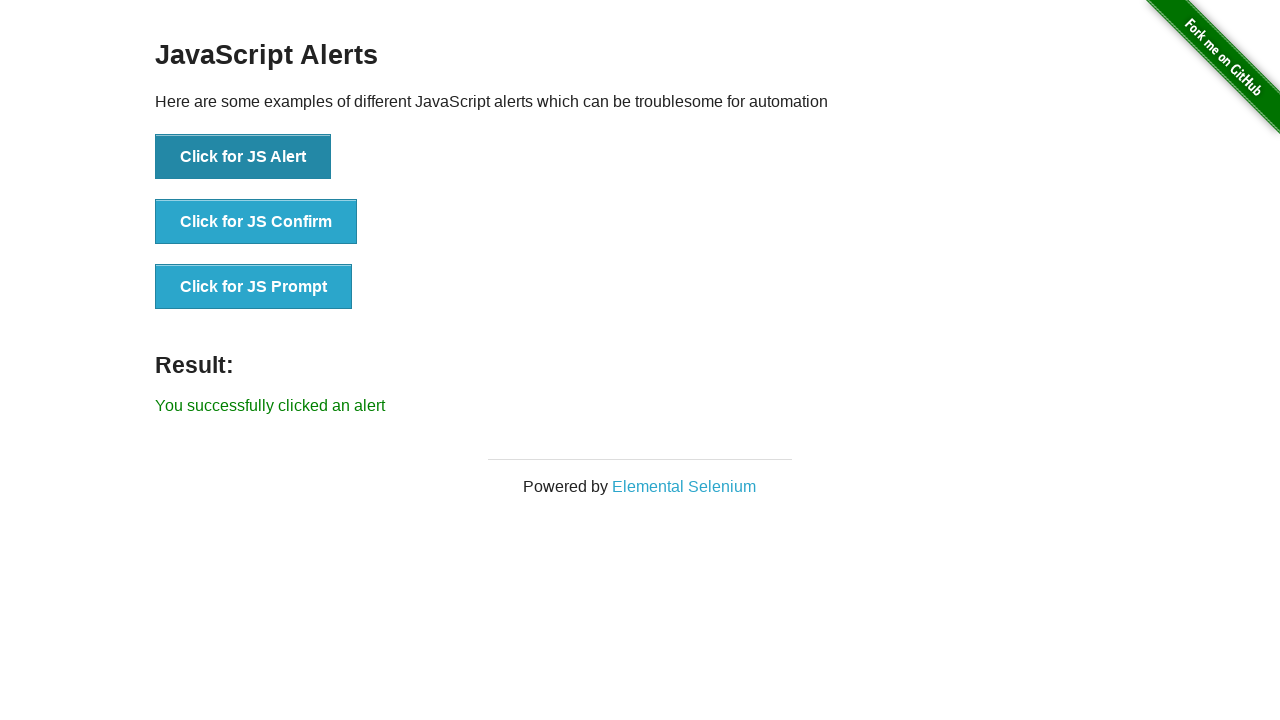

Alert was accepted and result element appeared
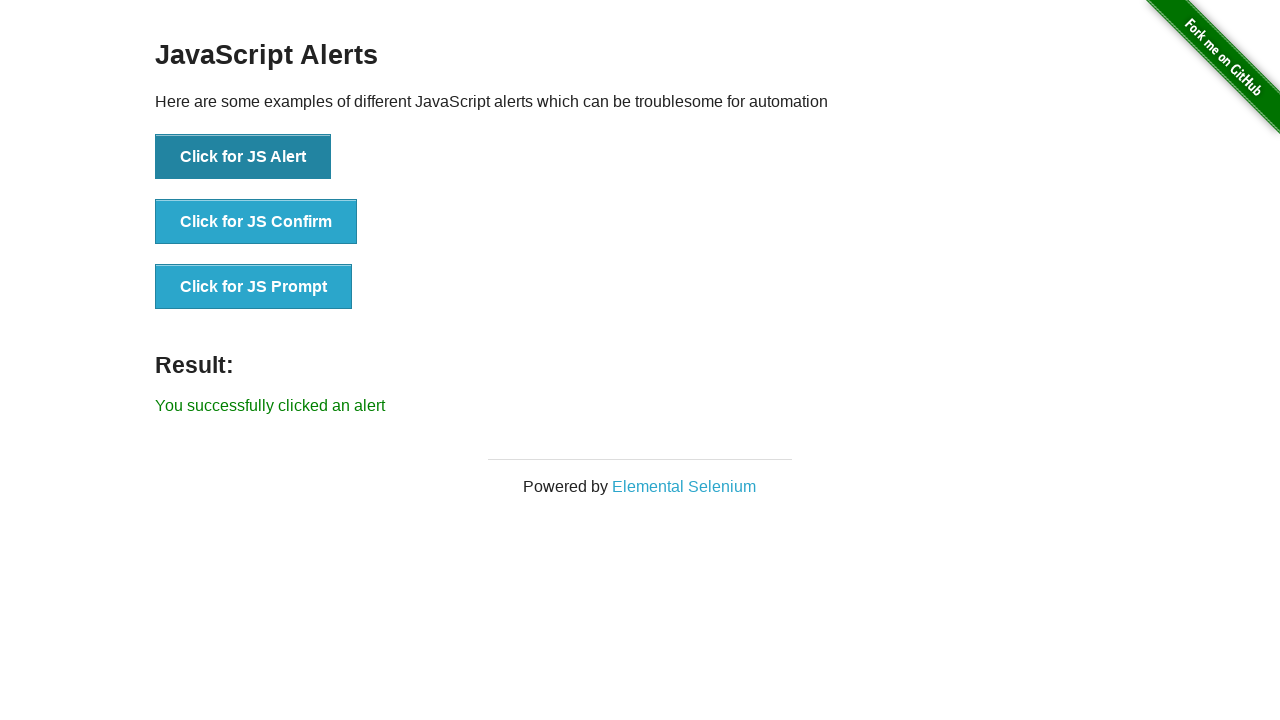

Retrieved result text from page
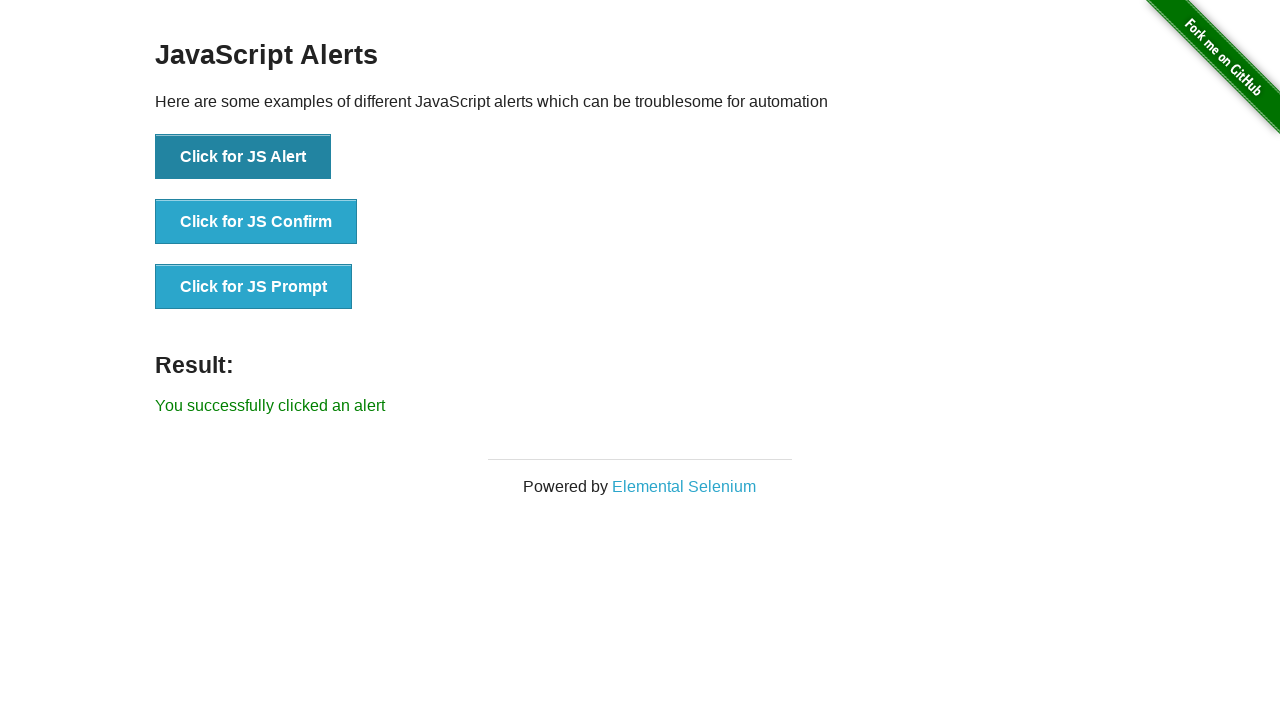

Verified result text matches expected message 'You successfully clicked an alert'
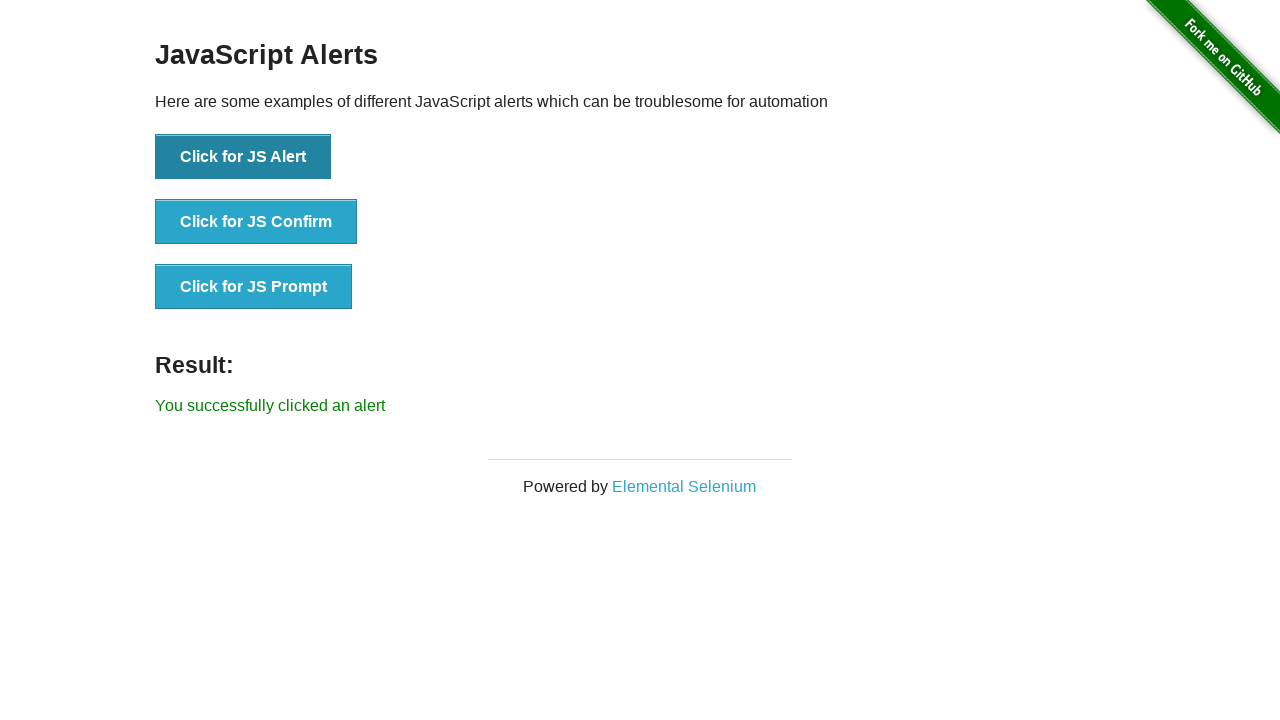

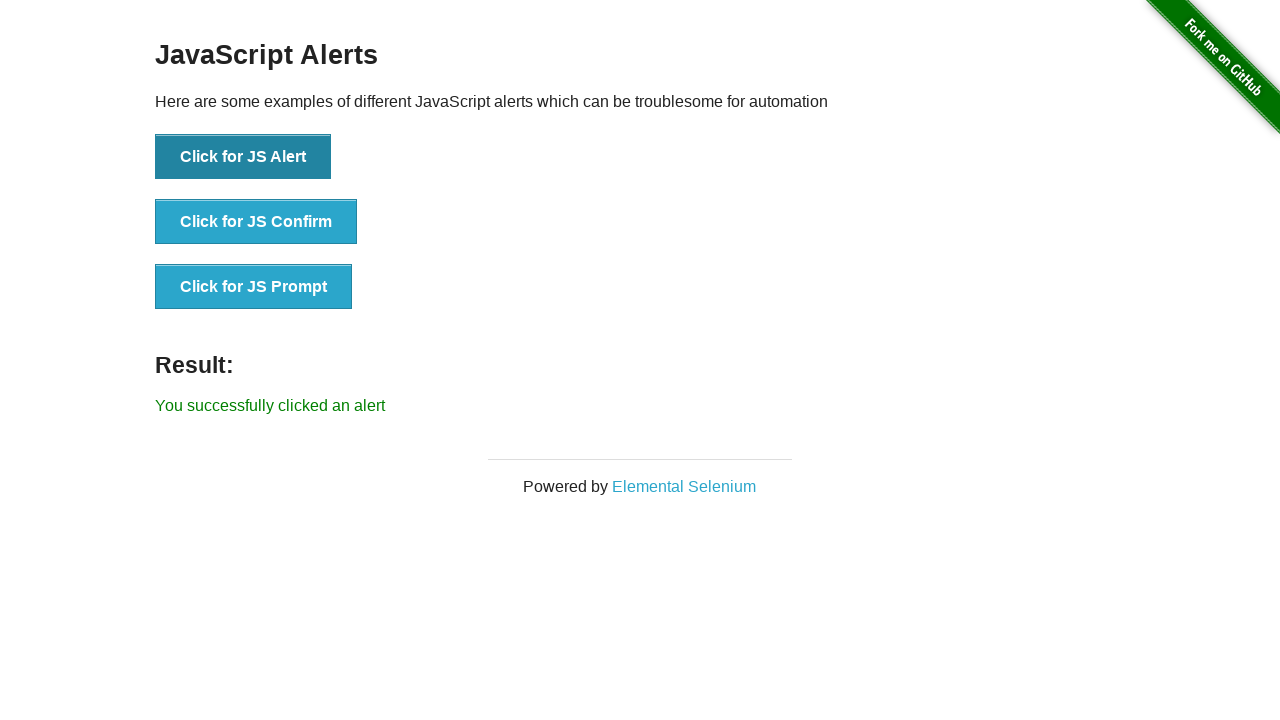